Tests keyboard key press functionality by sending Space and Left arrow keys to an element and verifying the displayed result text shows the correct key was pressed.

Starting URL: http://the-internet.herokuapp.com/key_presses

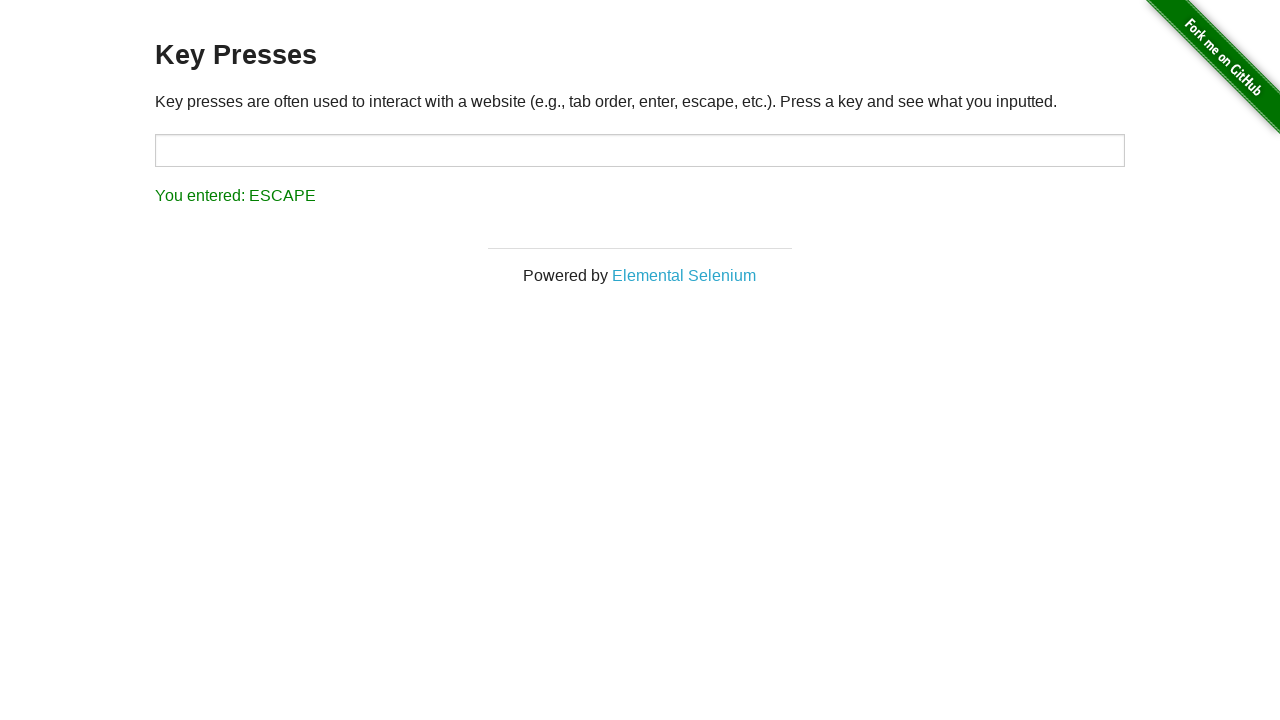

Pressed Space key on target element on #target
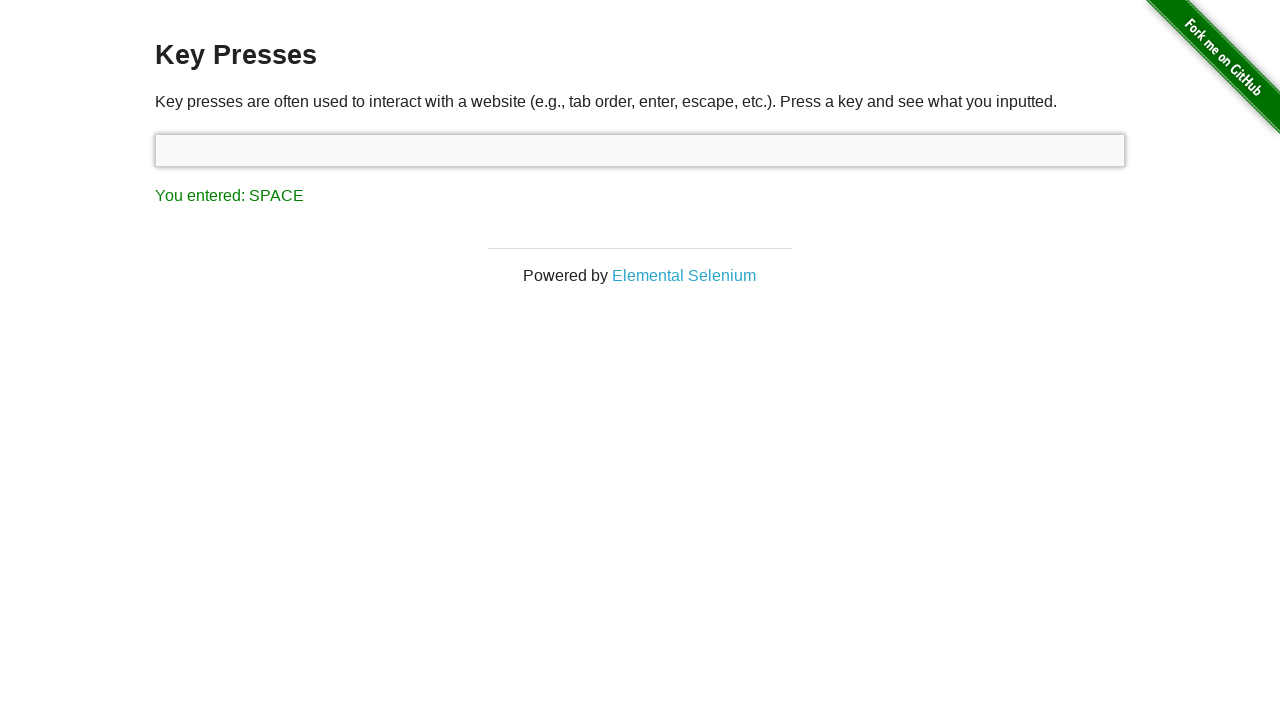

Result element loaded after Space key press
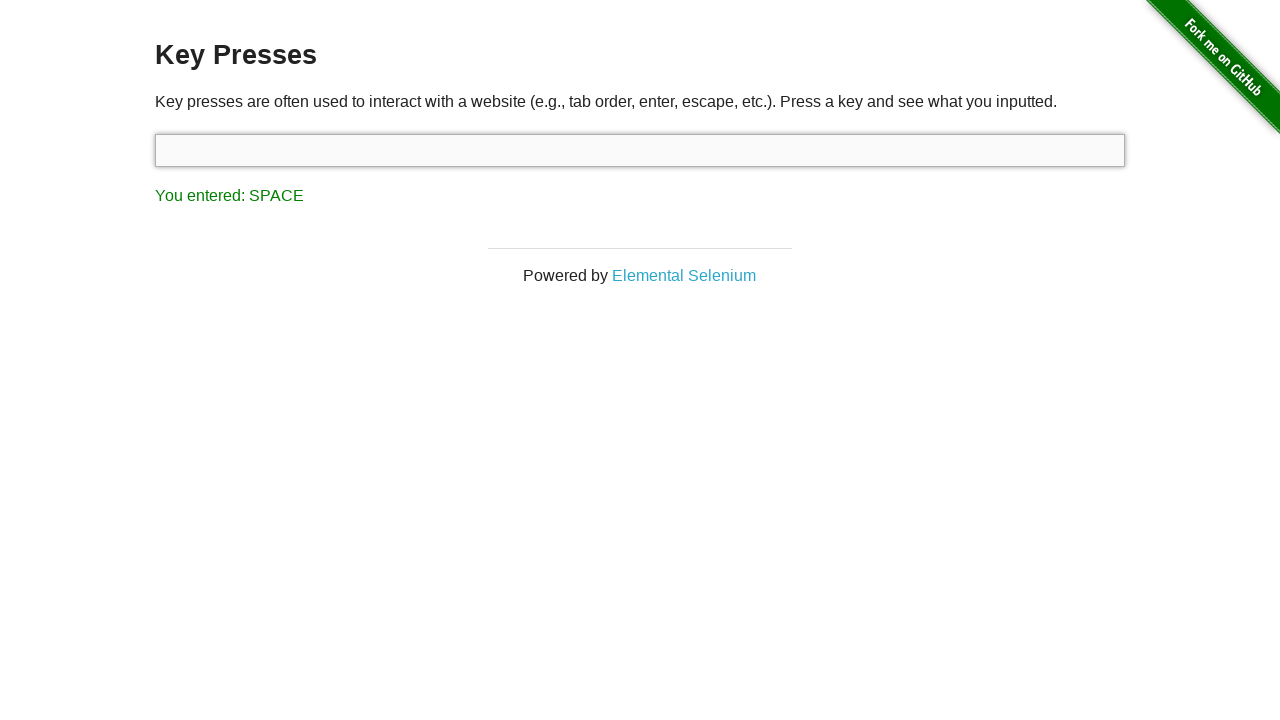

Verified result text shows 'You entered: SPACE'
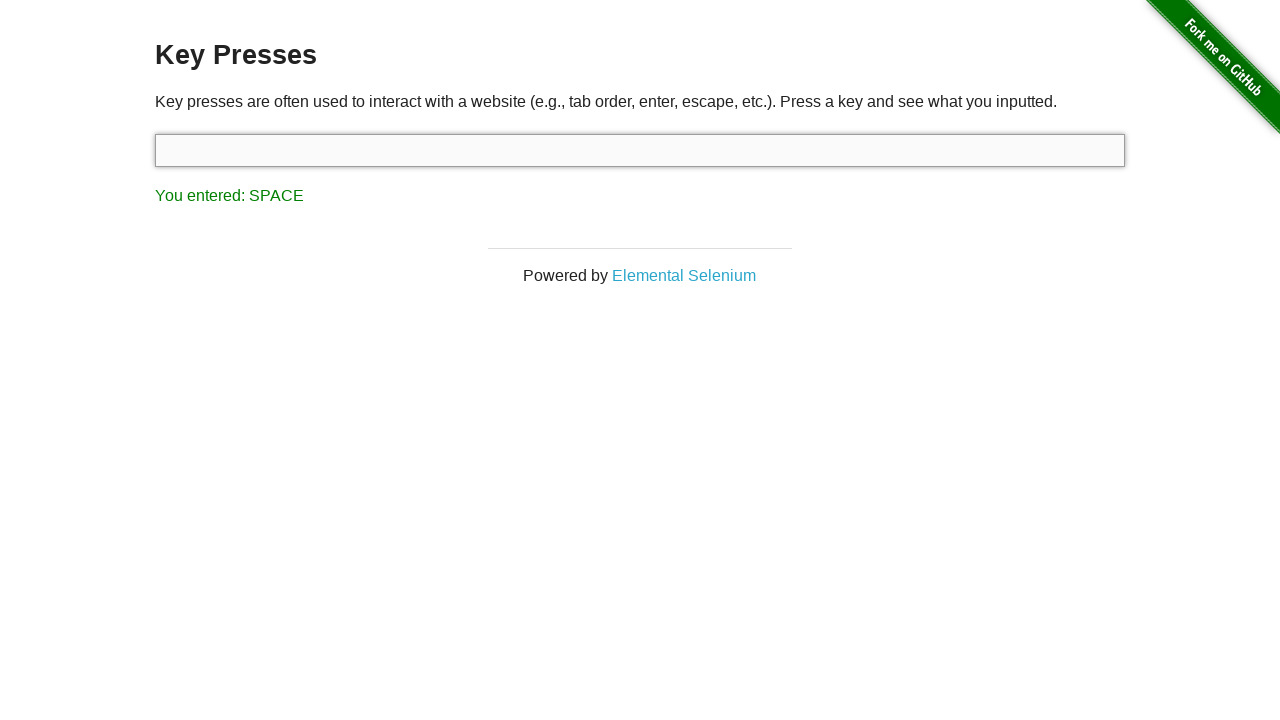

Pressed Left arrow key on target element on #target
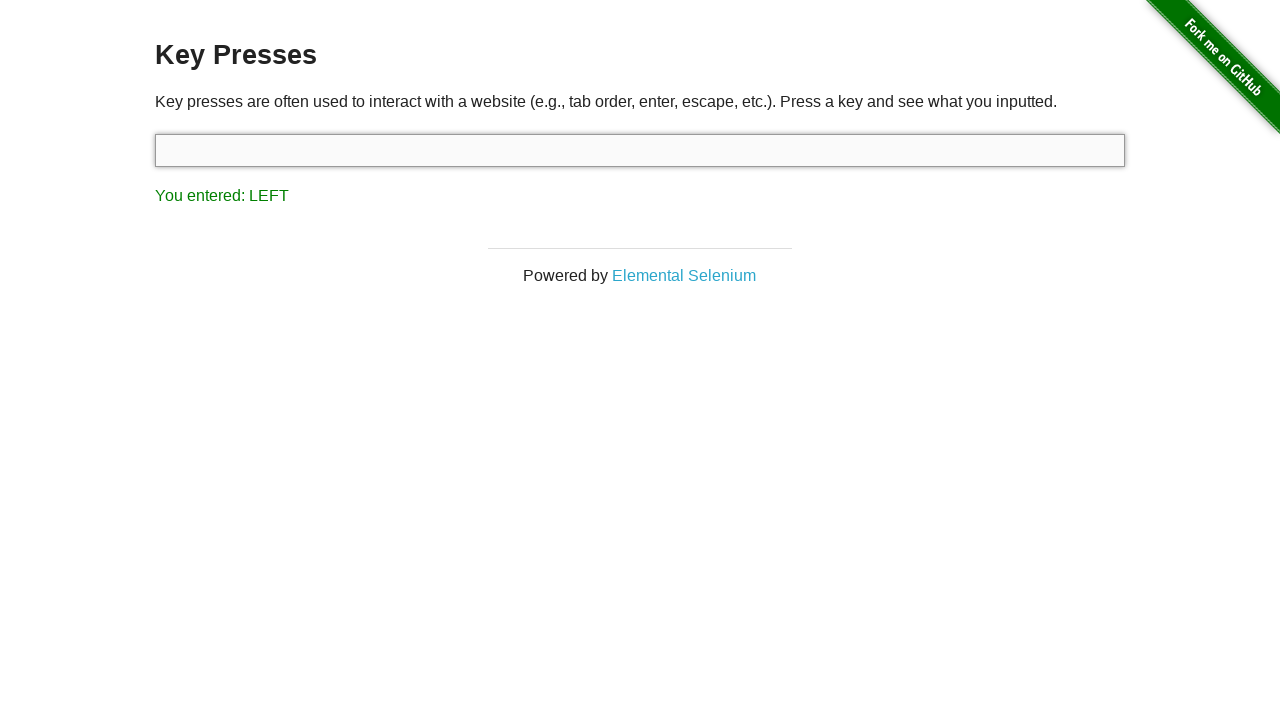

Verified result text shows 'You entered: LEFT'
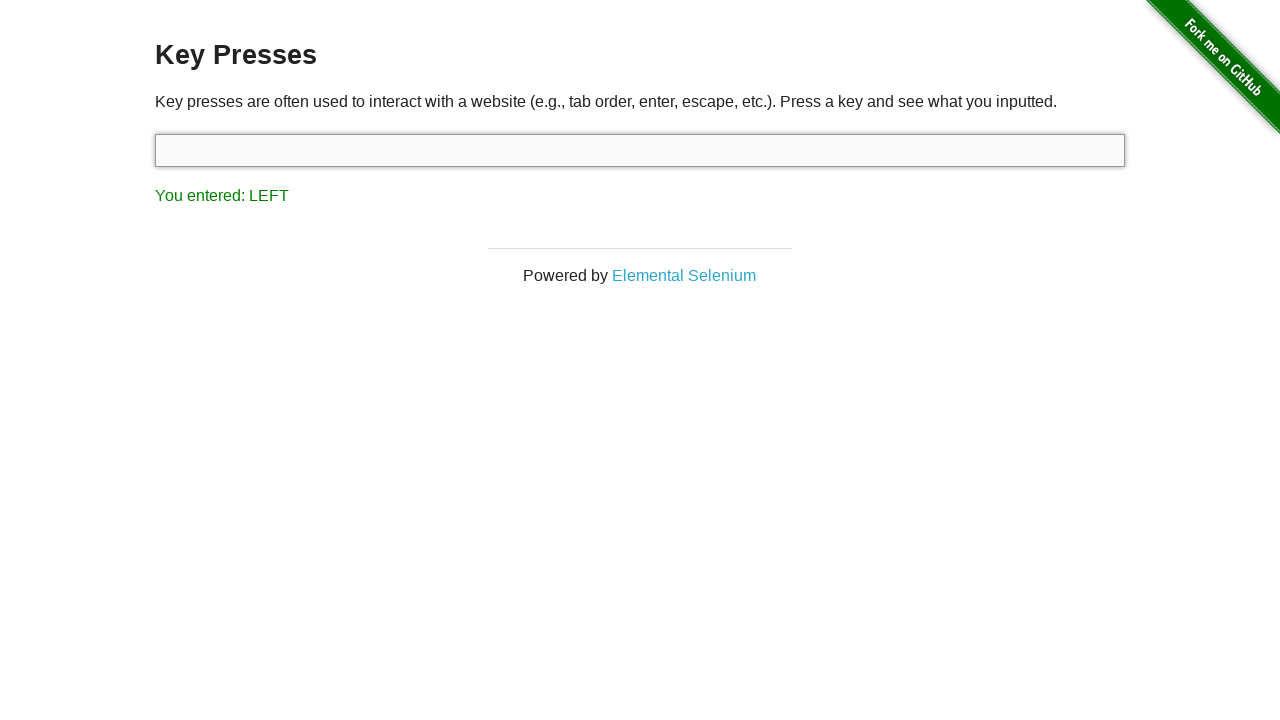

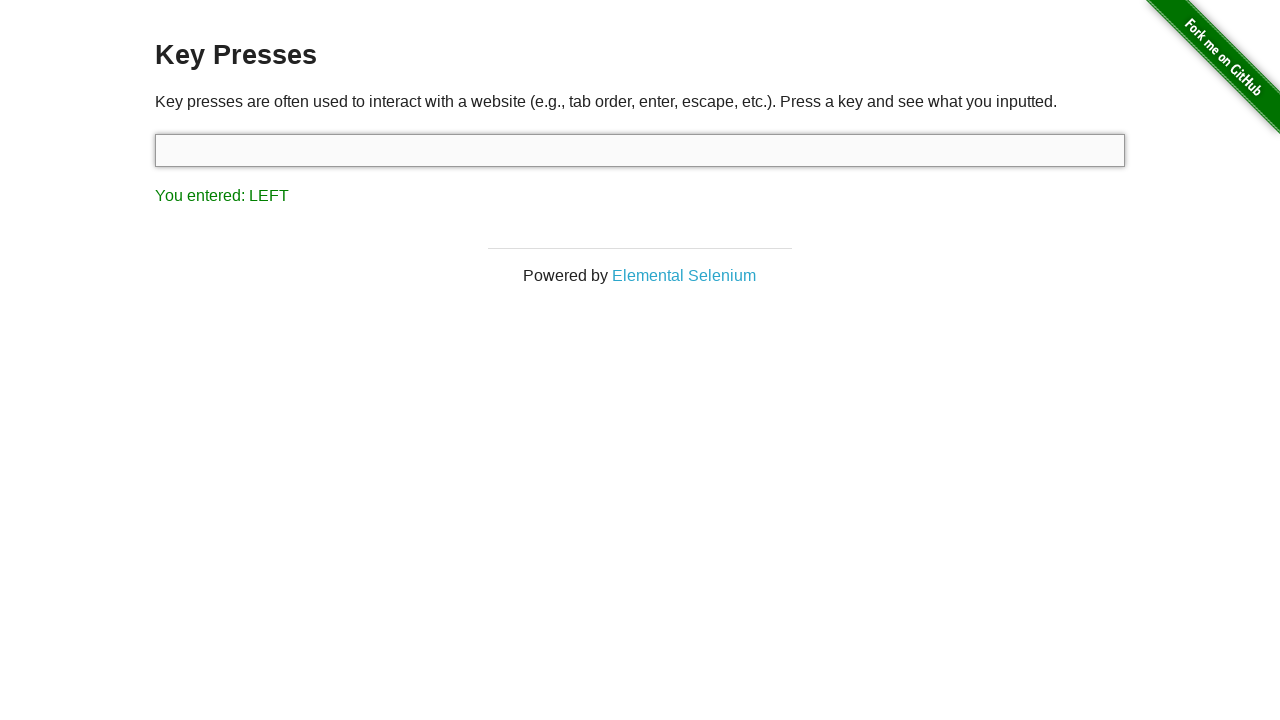